Navigates through multiple pages on realno.rs website including homepage, product page, contact page, and cart page to verify they load correctly

Starting URL: https://realno.rs/

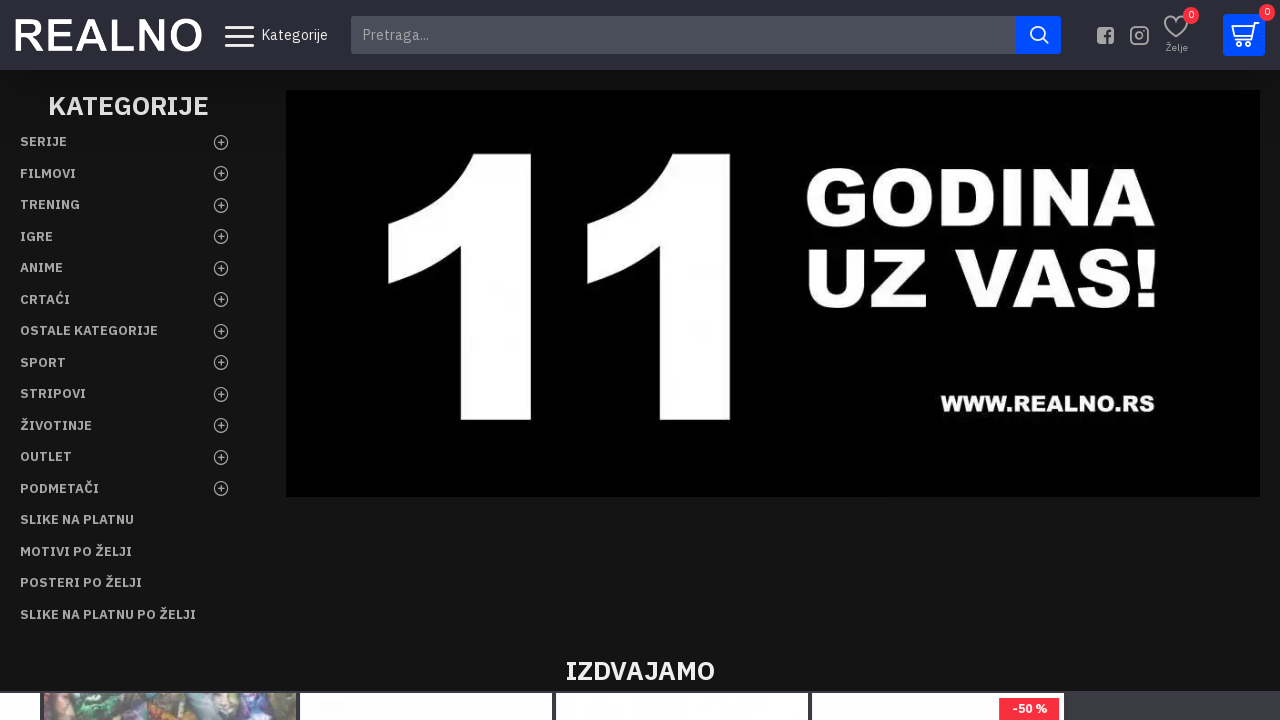

Homepage loaded (networkidle)
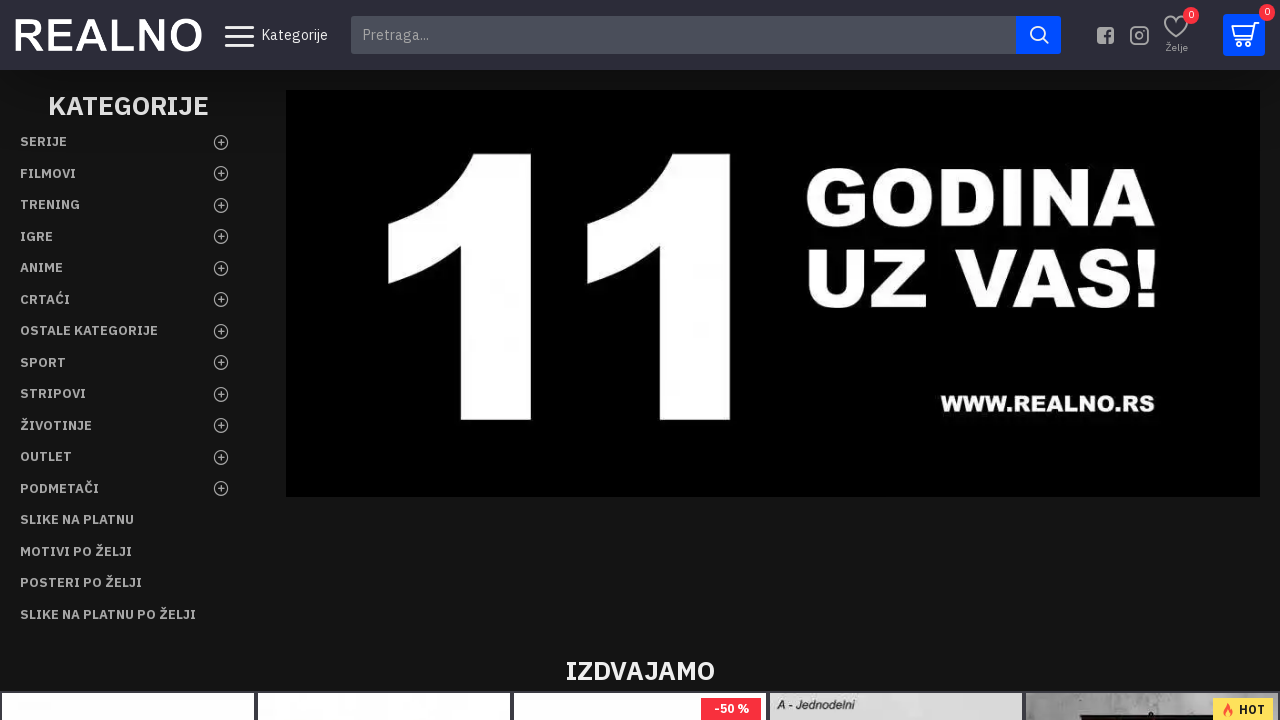

Navigated to product page (John Wick Blue Portrait Majica)
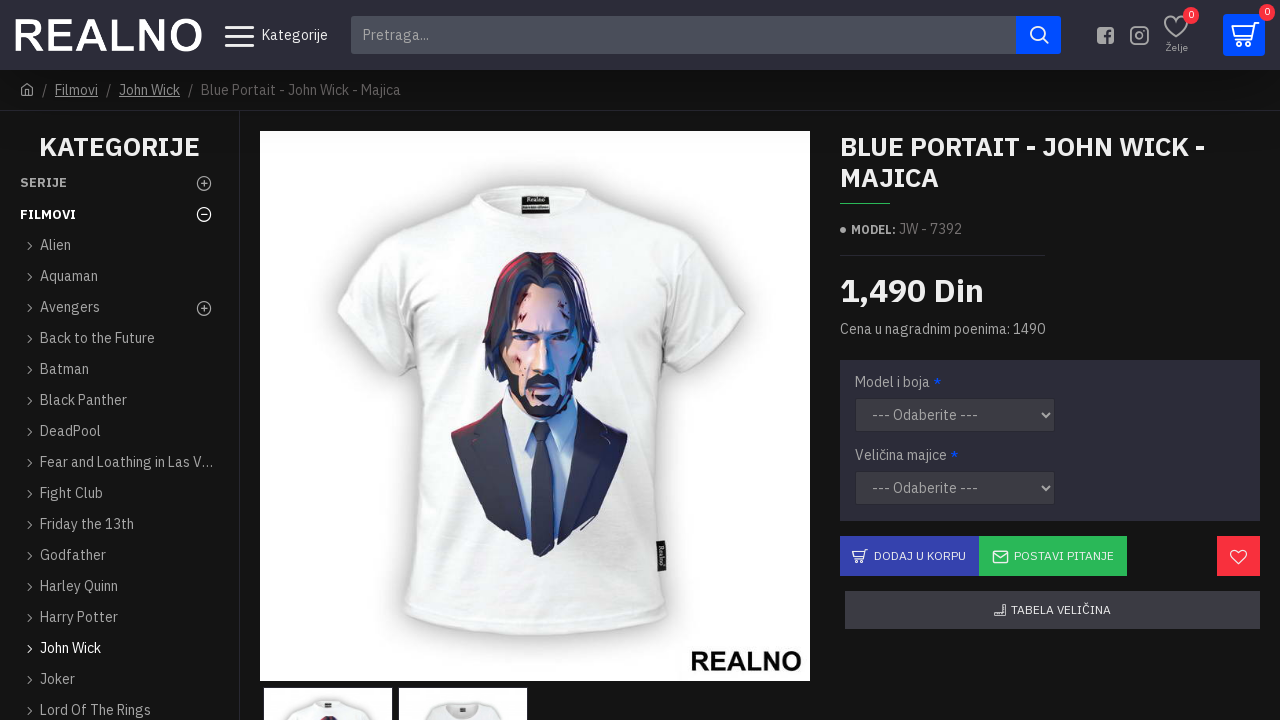

Product page loaded (networkidle)
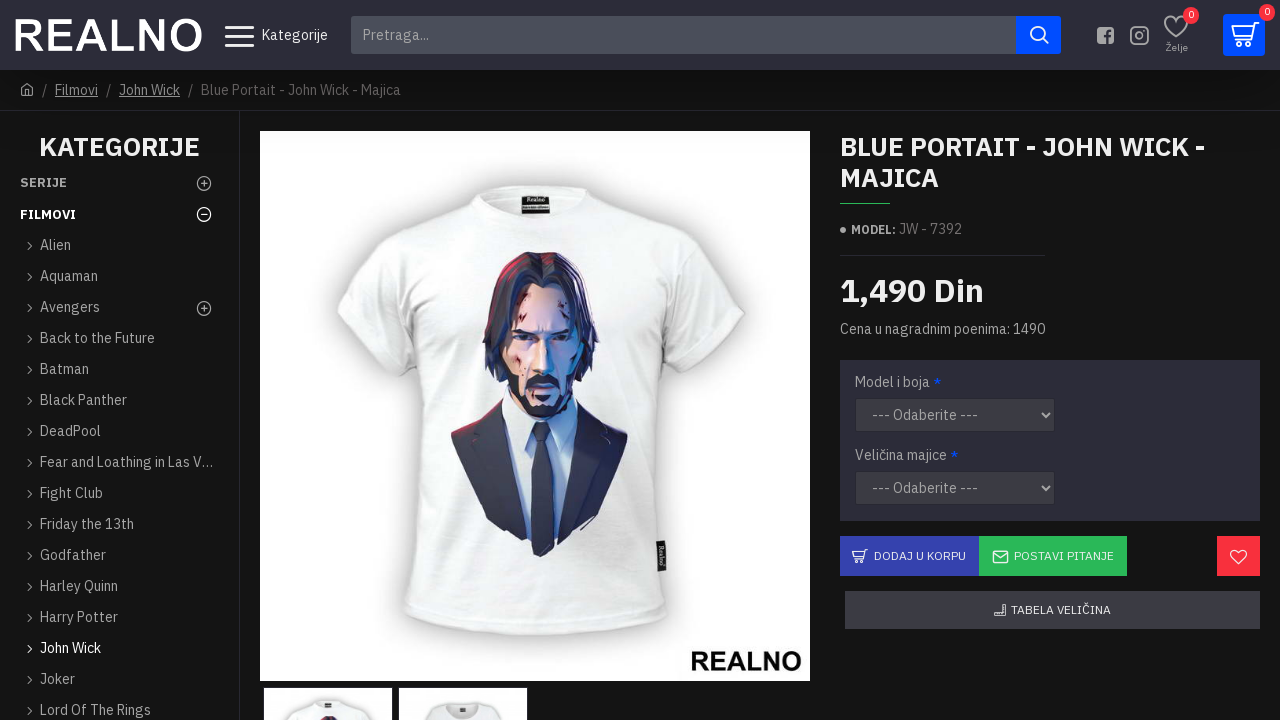

Navigated to contact page
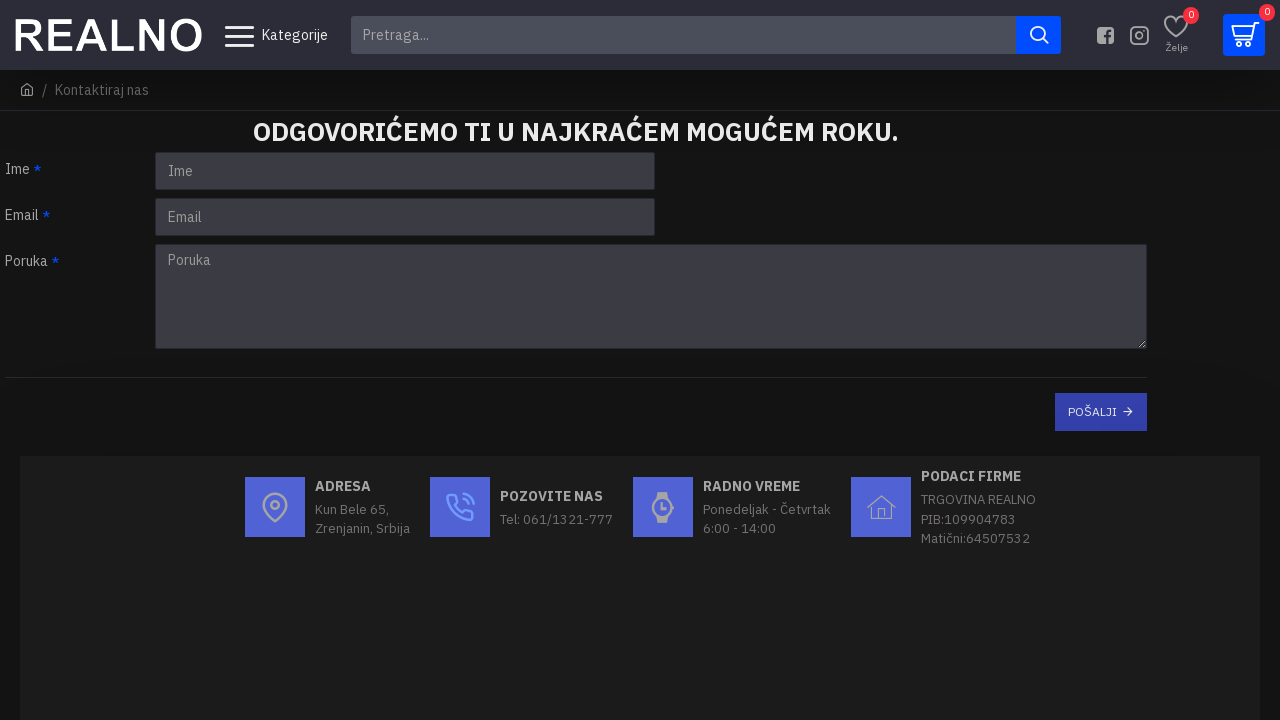

Contact page loaded (networkidle)
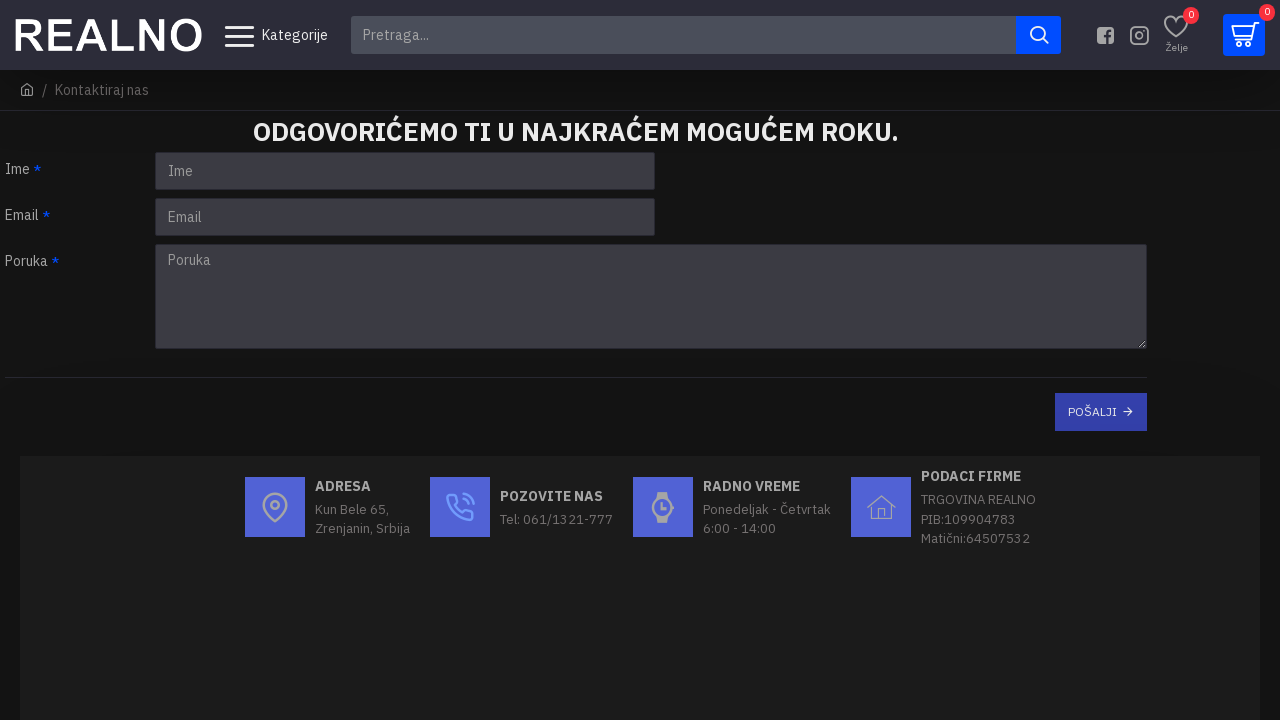

Navigated to cart page
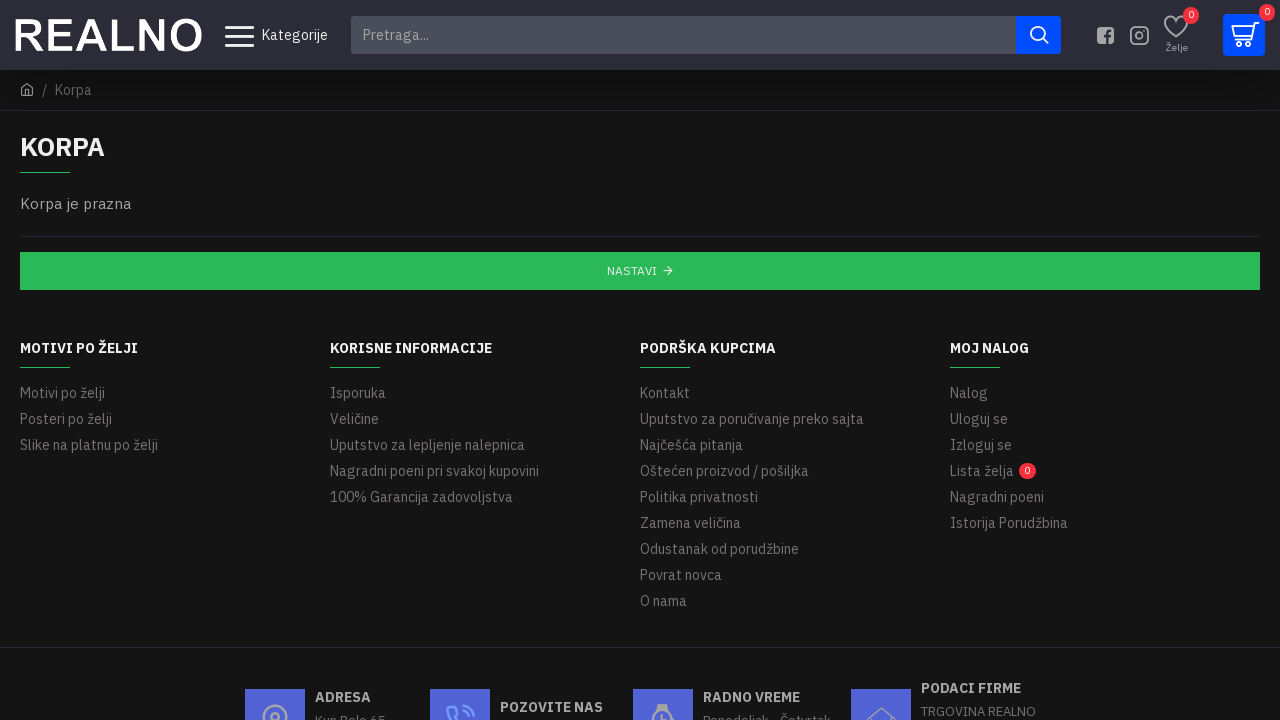

Cart page loaded (networkidle)
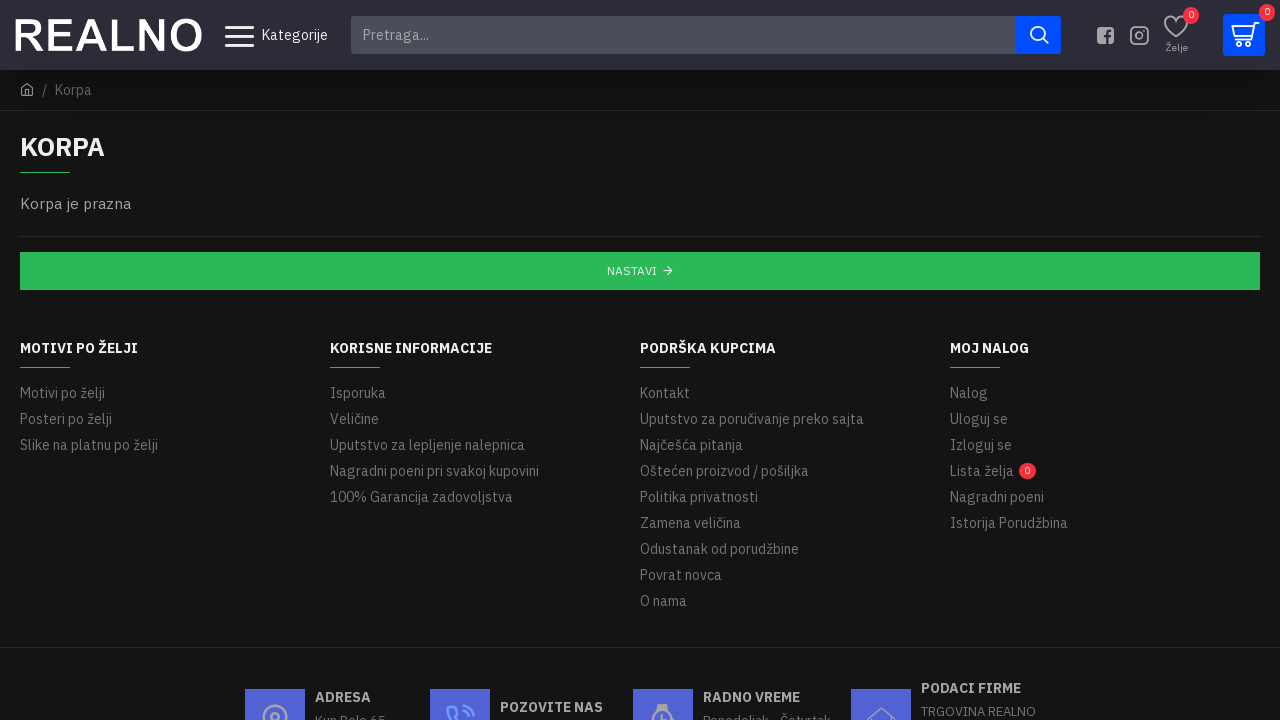

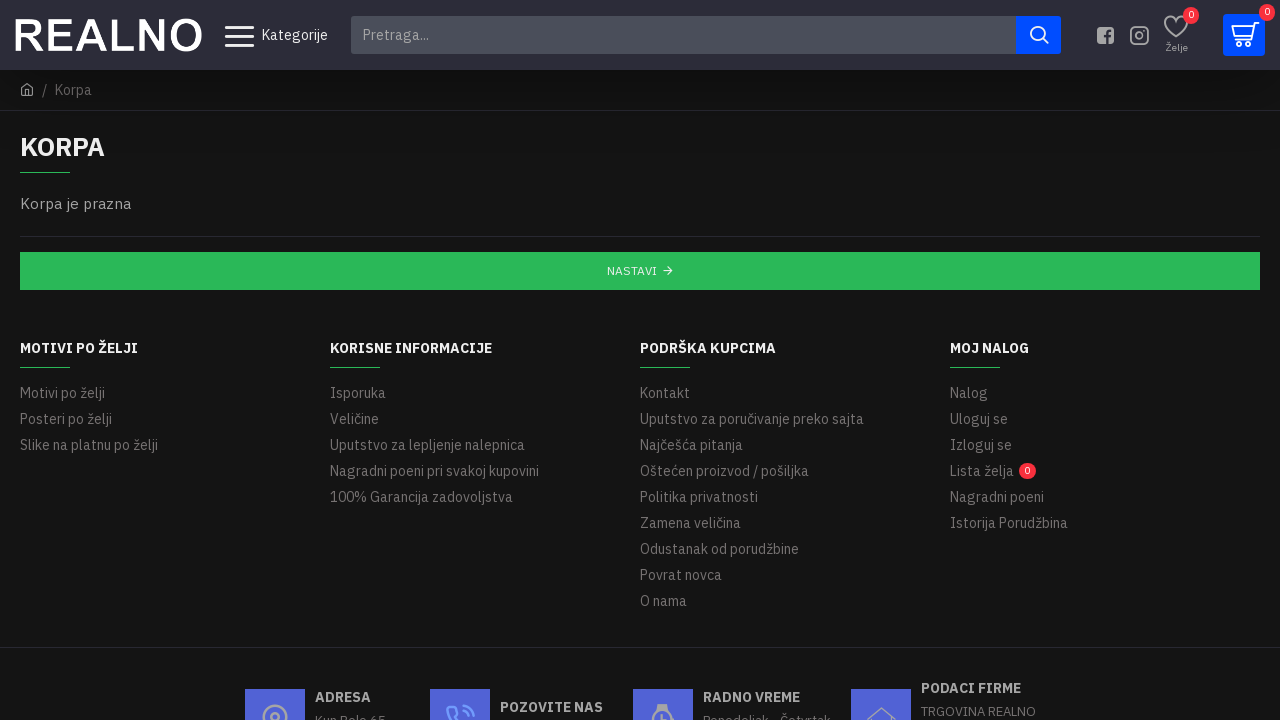